Tests a text box form by filling in full name, email, current address, and permanent address fields on the DemoQA practice site

Starting URL: https://demoqa.com/text-box

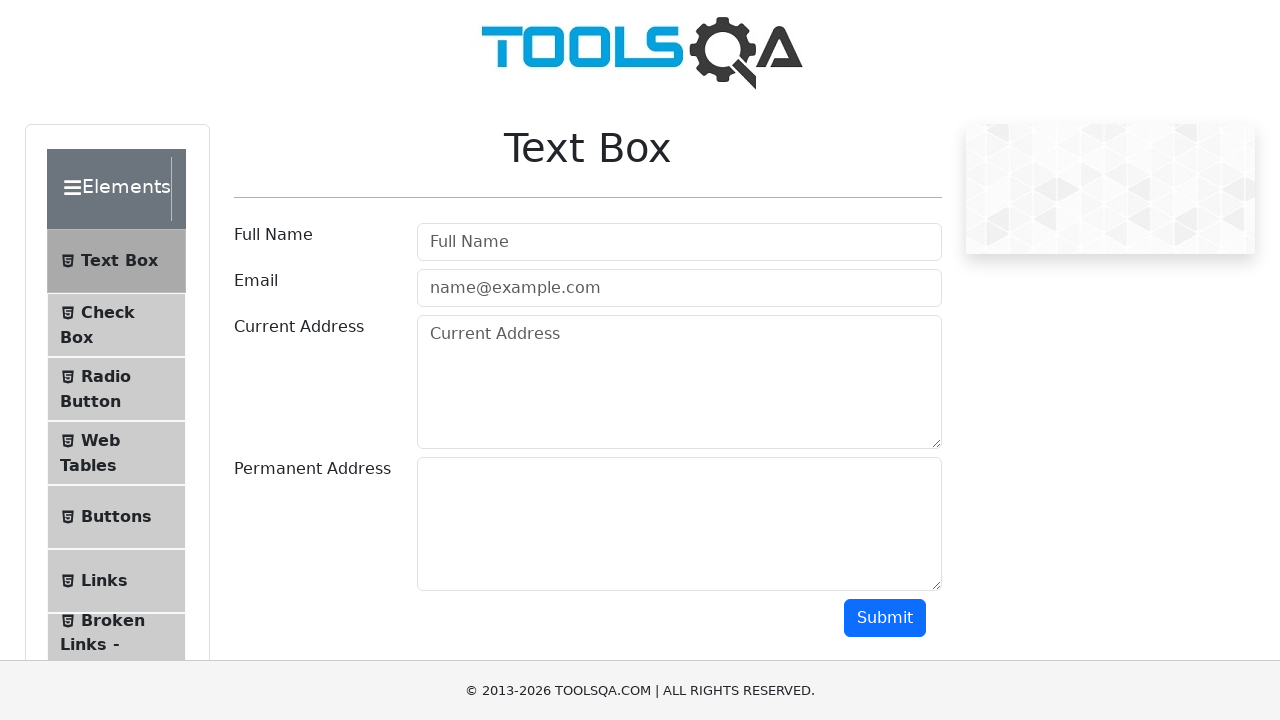

Filled full name field with 'Marcus Thompson' on #userName
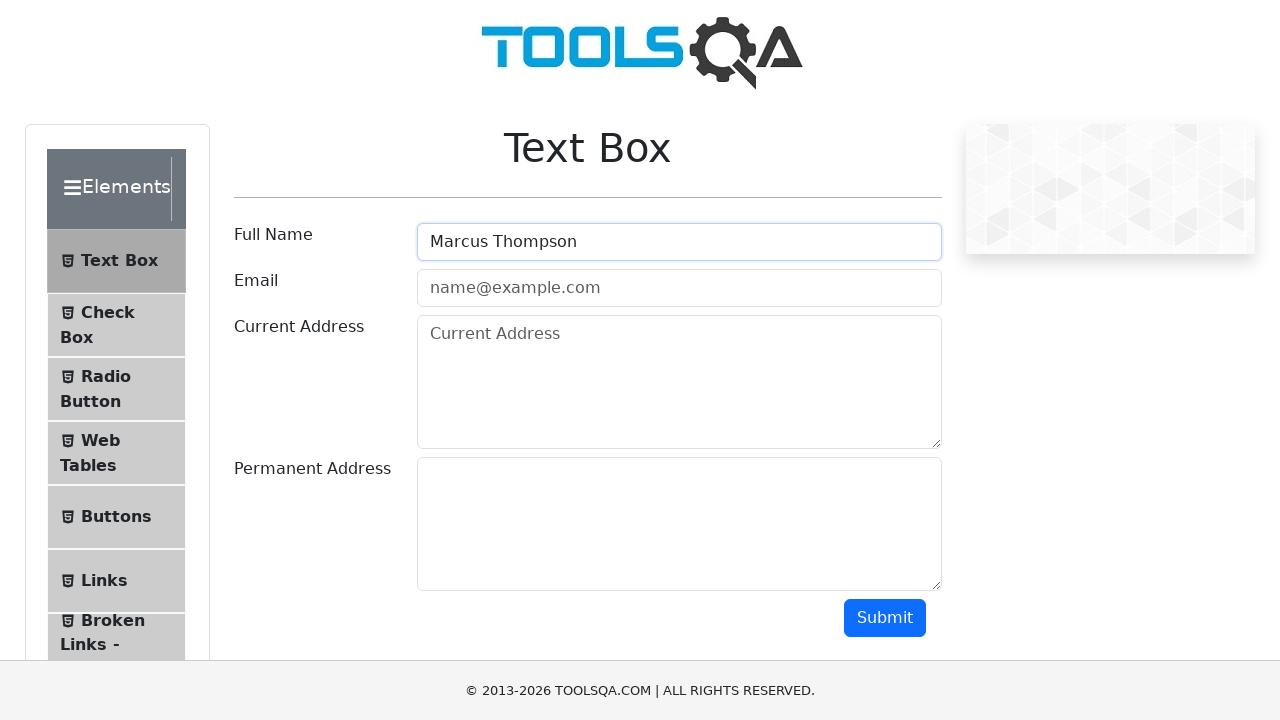

Filled email field with 'marcus.thompson@example.com' on #userEmail
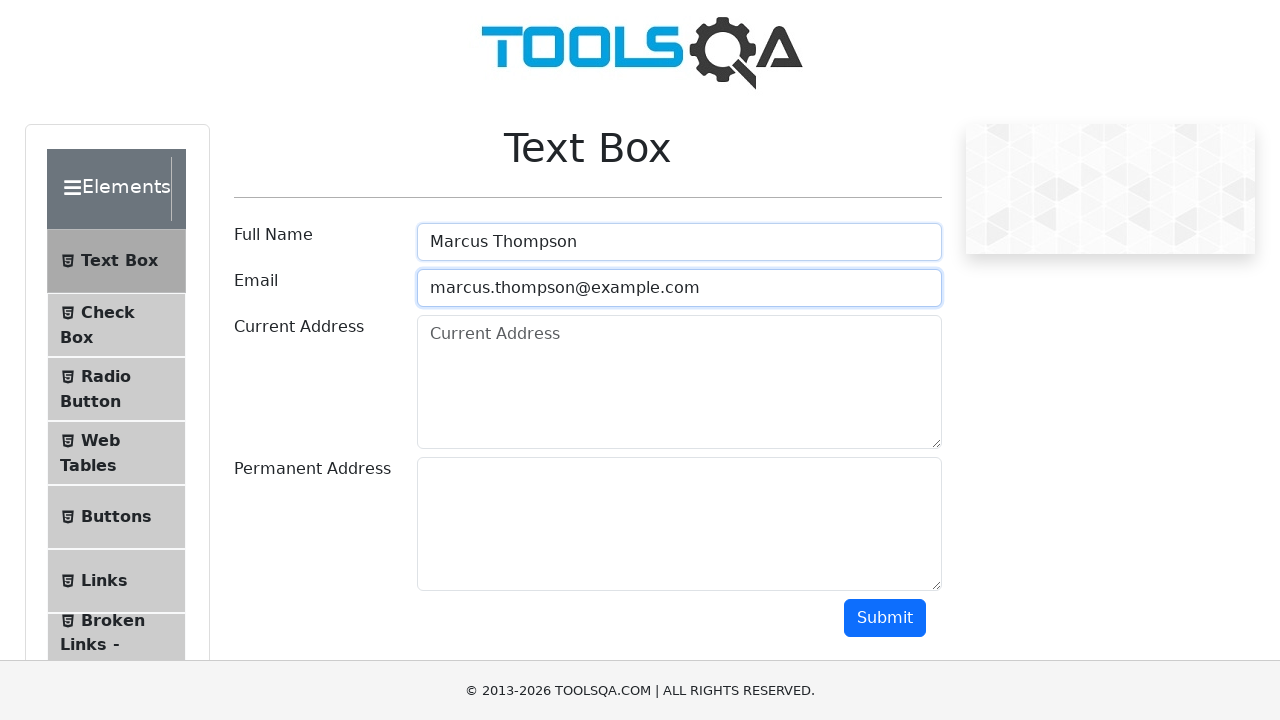

Filled current address field with '456 Oak Street, Chicago' on #currentAddress
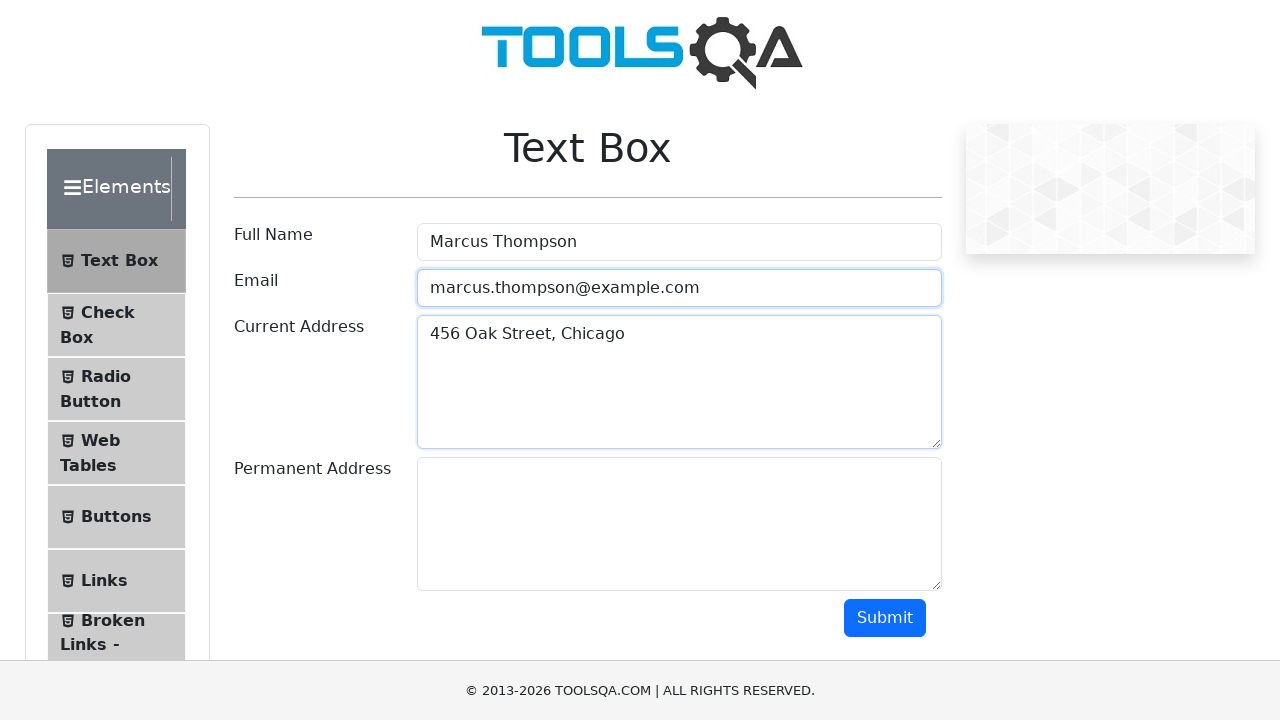

Filled permanent address field with '789 Maple Avenue, Boston' on #permanentAddress
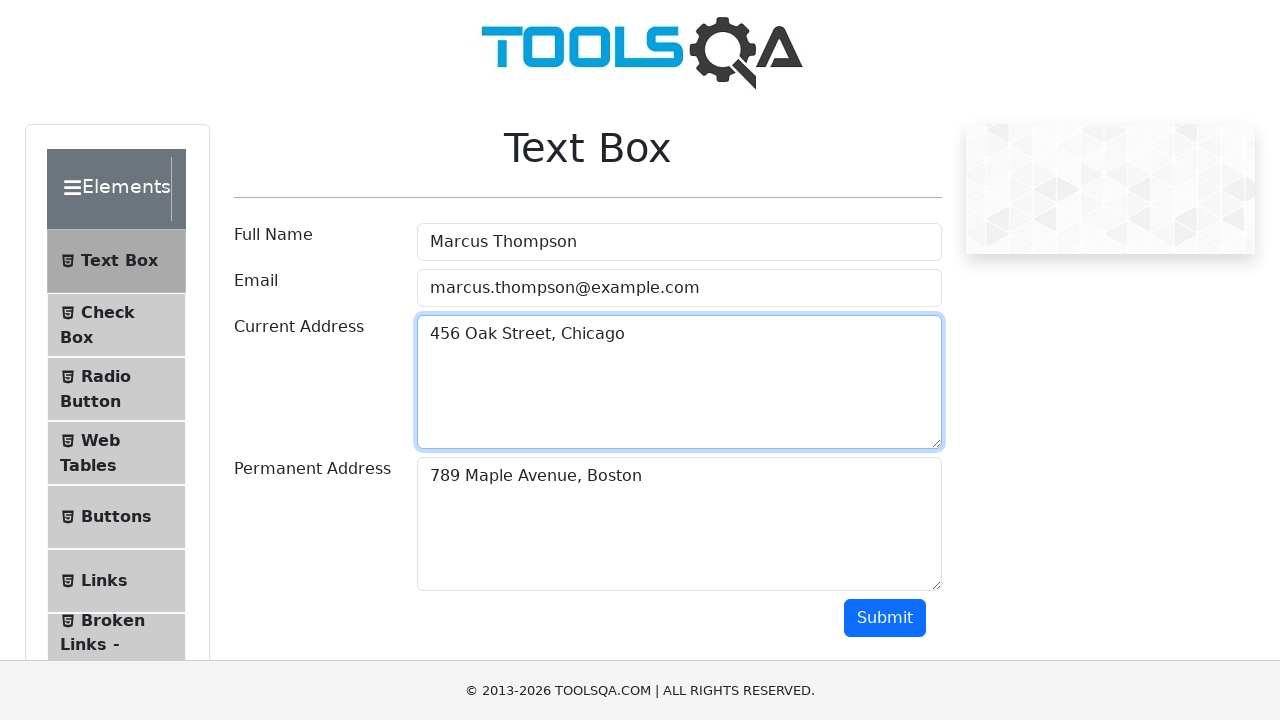

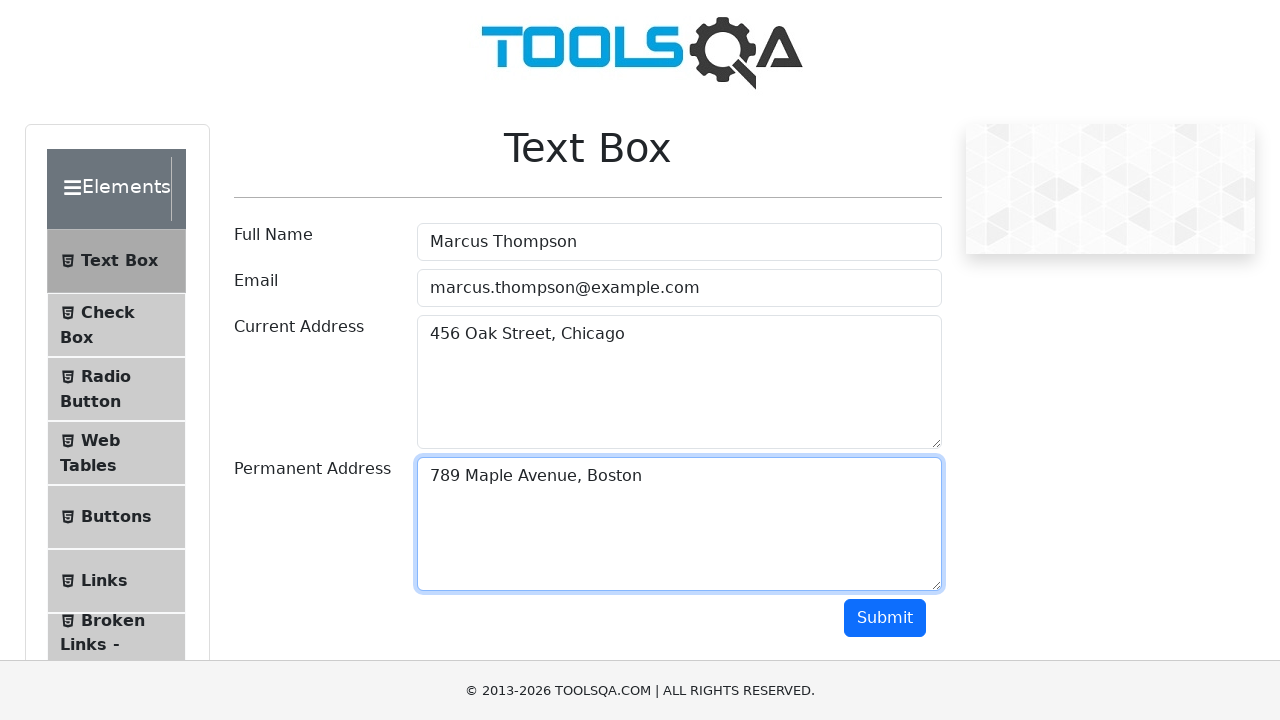